Tests JavaScript alert and confirm dialog handling by entering a name, triggering an alert, accepting it, then triggering a confirm dialog and dismissing it

Starting URL: https://rahulshettyacademy.com/AutomationPractice/

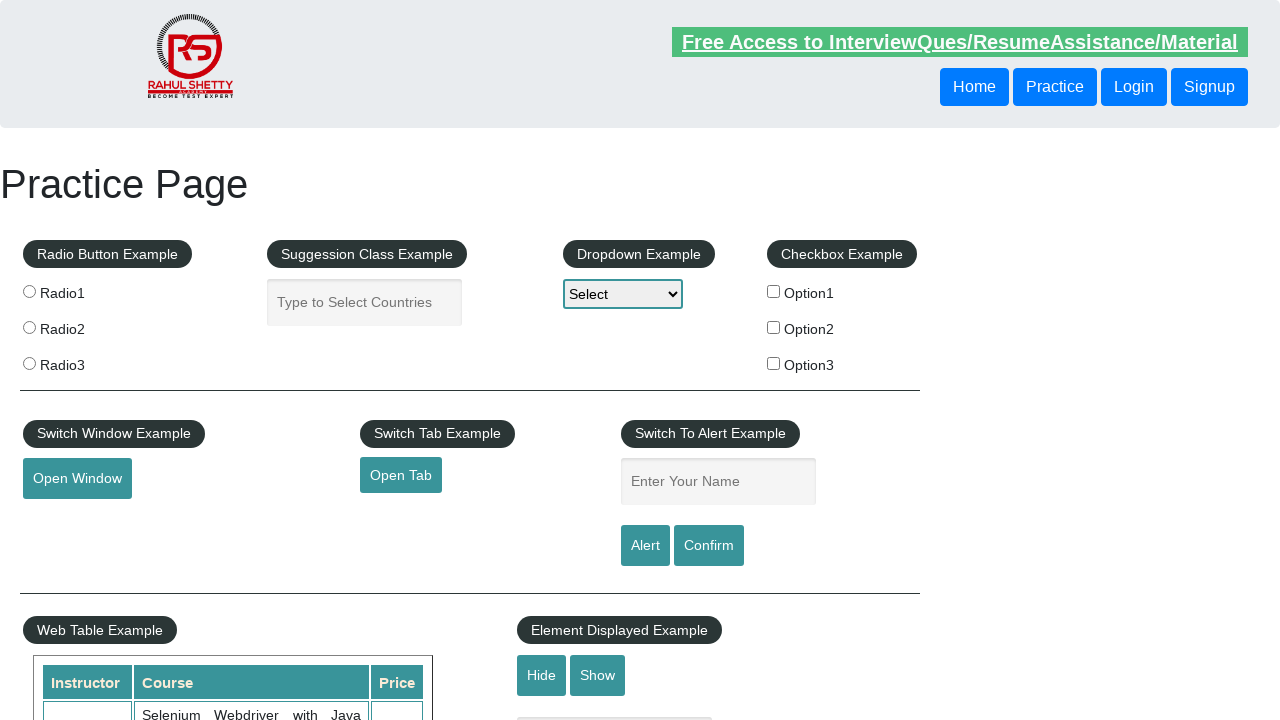

Filled name field with 'Siddu' on #name
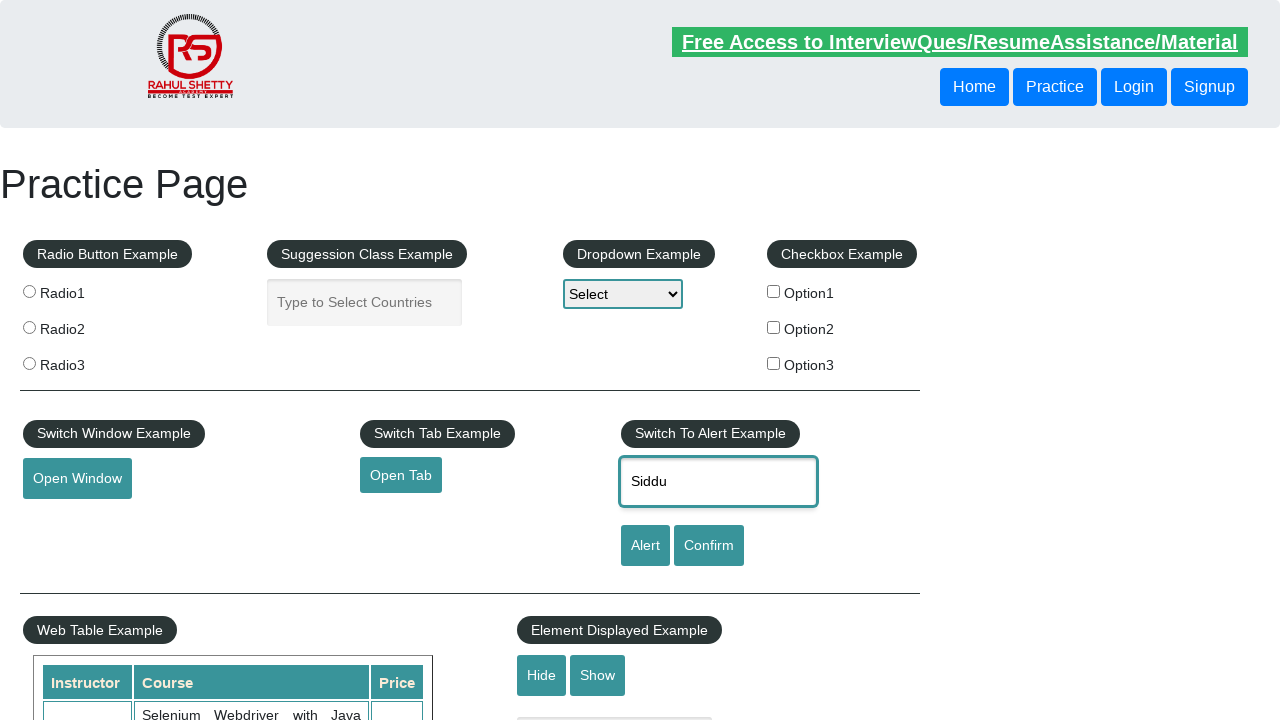

Clicked alert button to trigger alert dialog at (645, 546) on #alertbtn
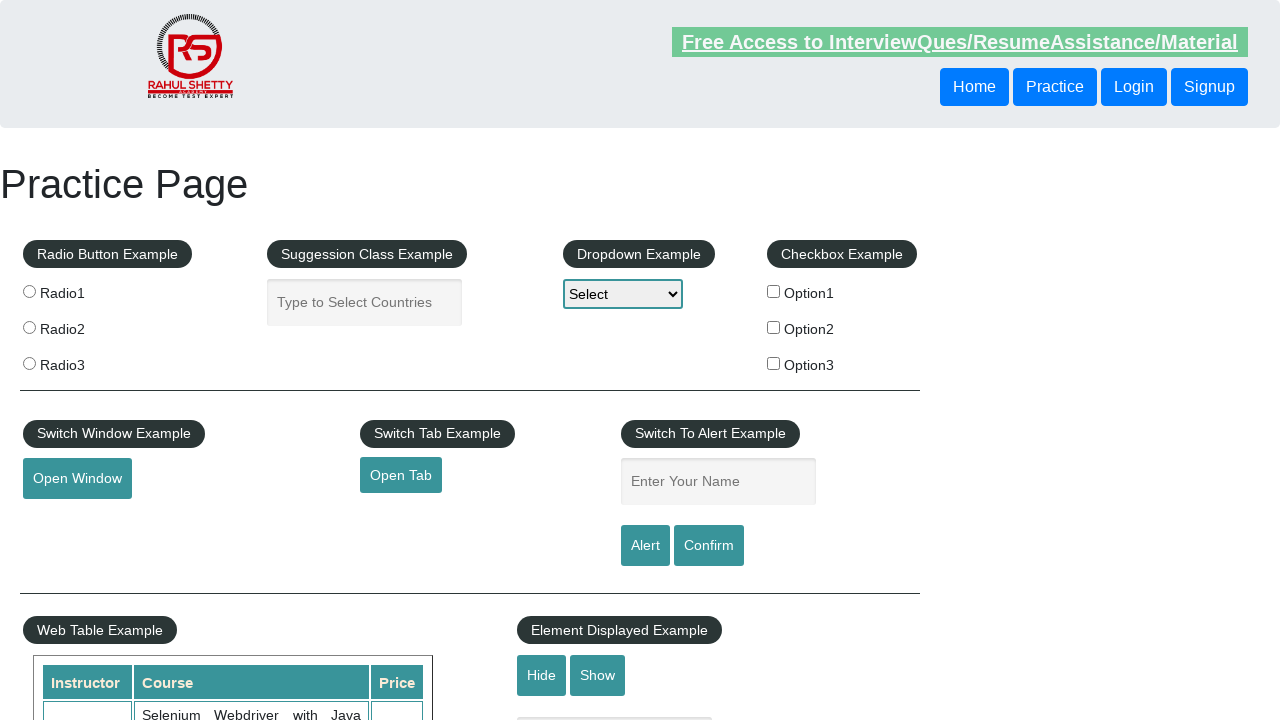

Set up alert dialog handler to accept
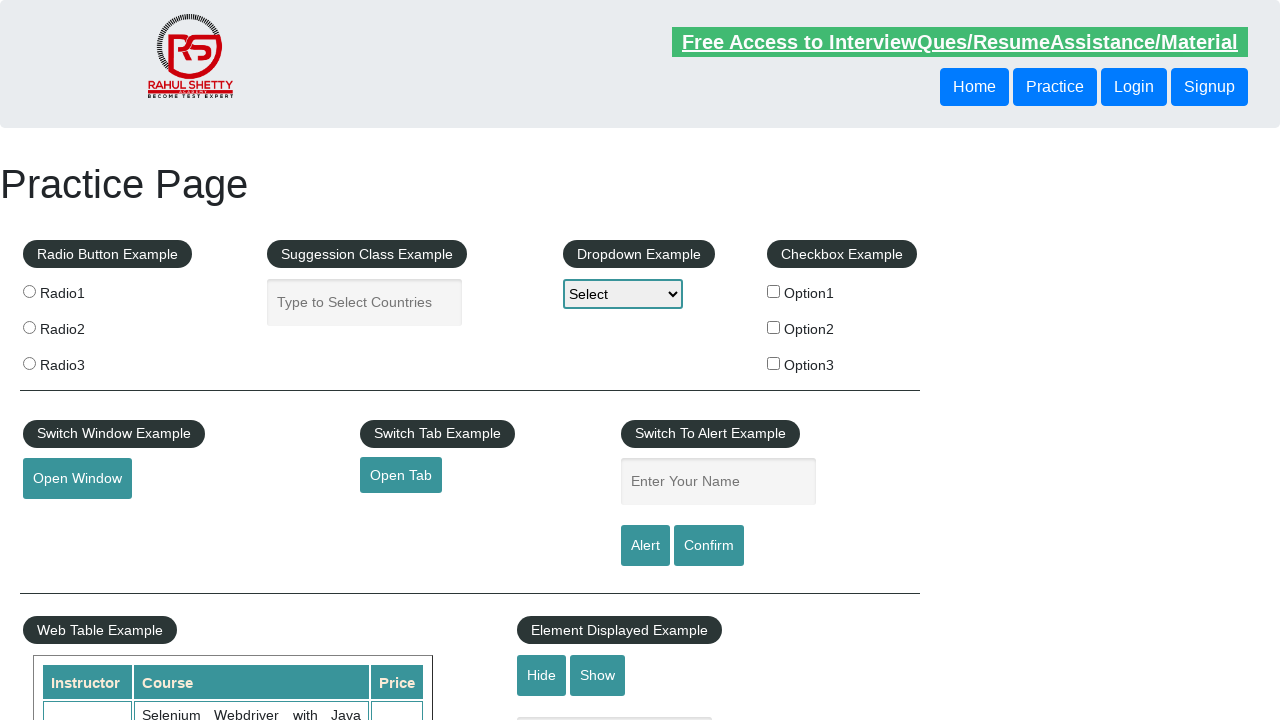

Waited for alert dialog to be processed
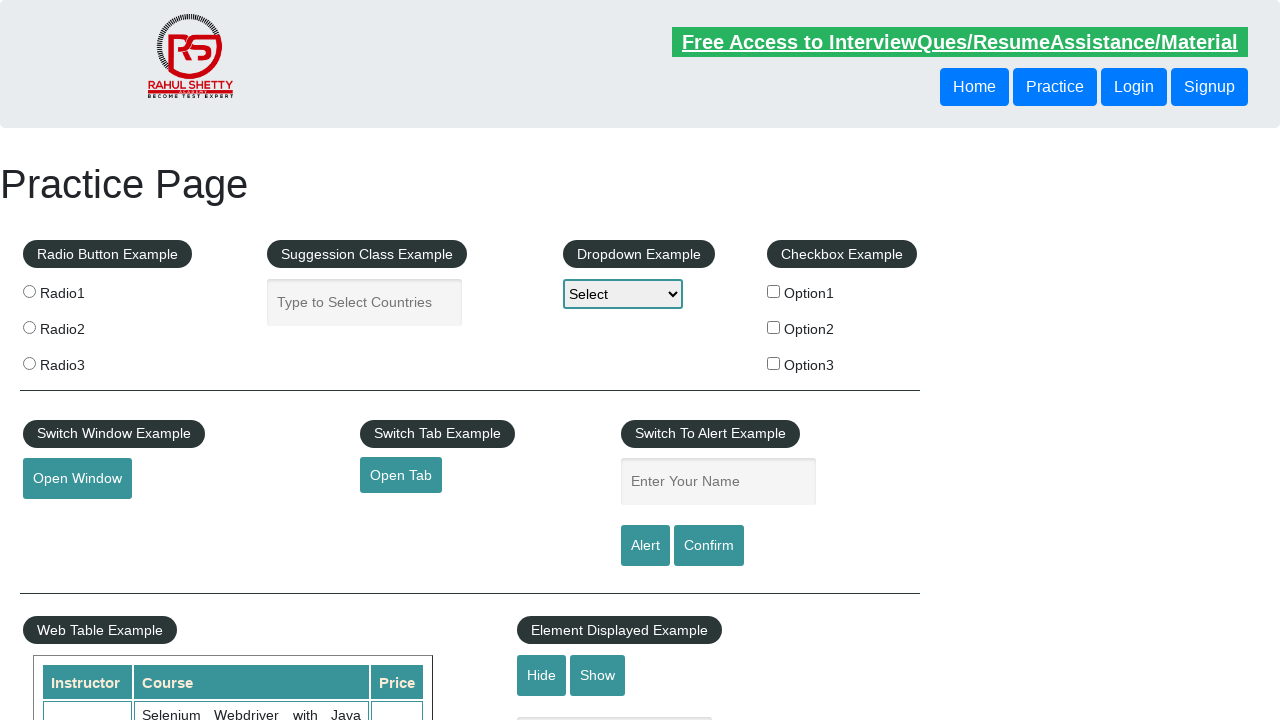

Clicked confirm button to trigger confirm dialog at (709, 546) on #confirmbtn
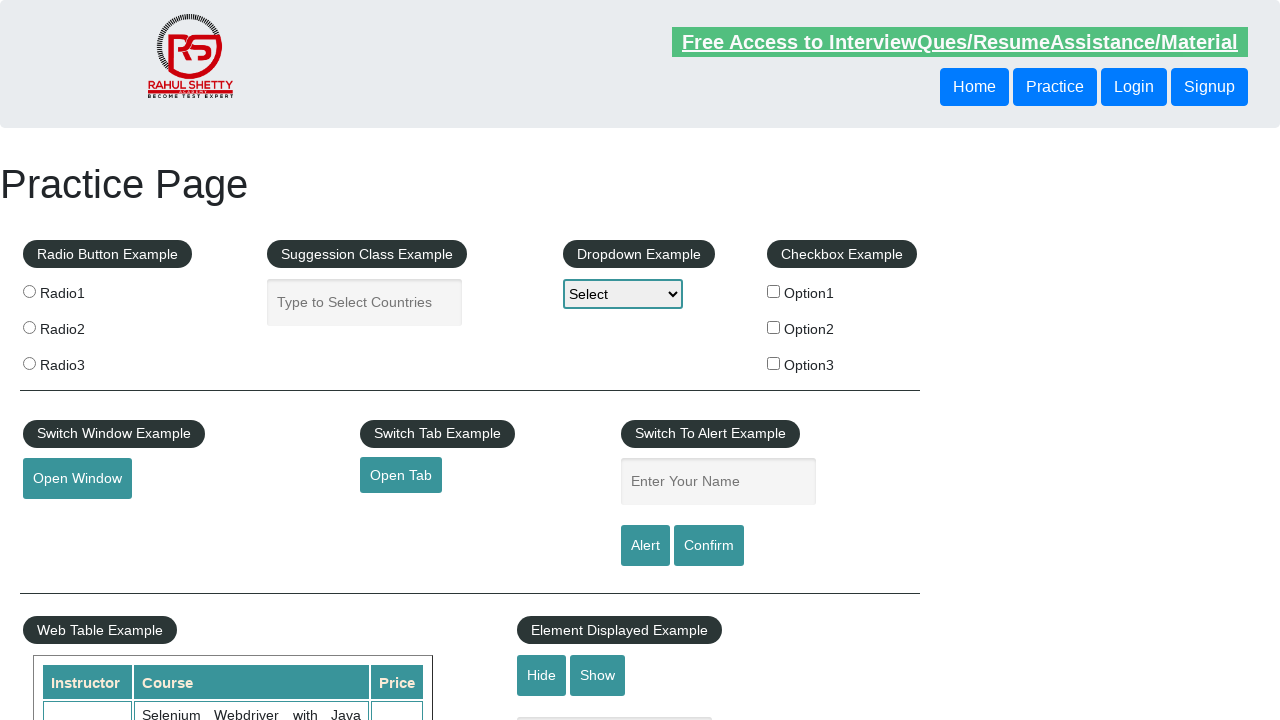

Set up confirm dialog handler to dismiss
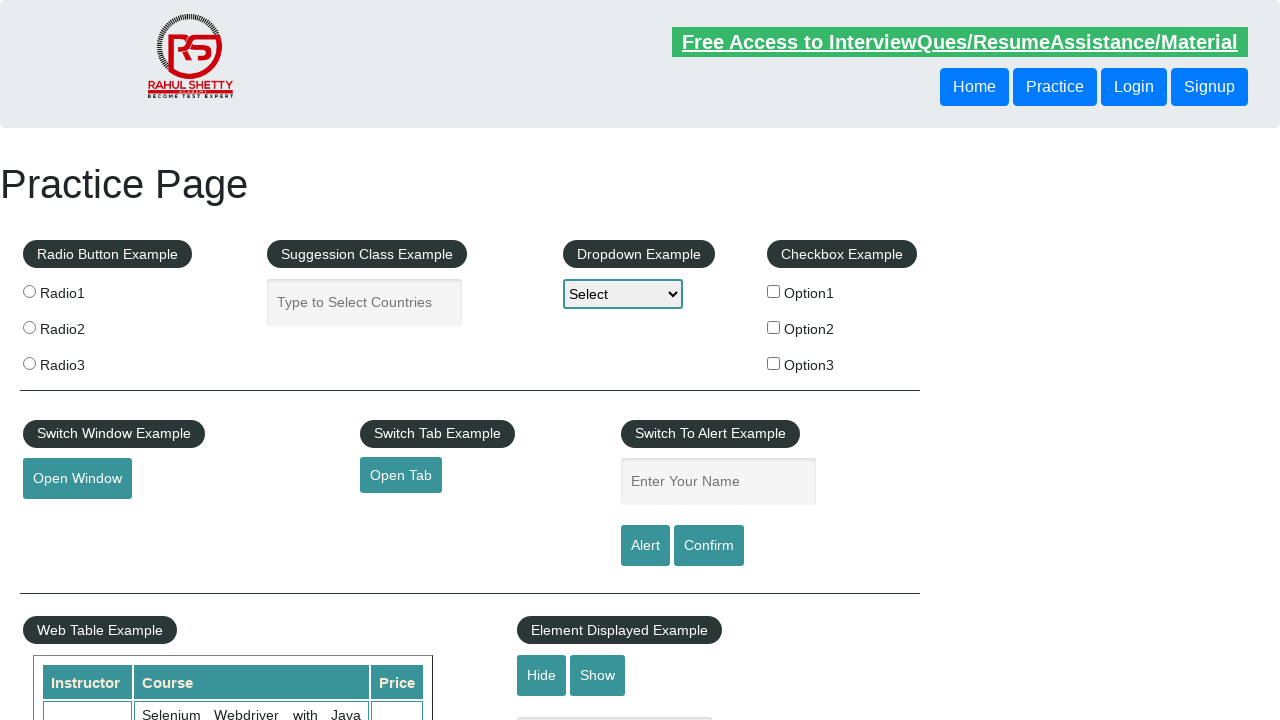

Waited for confirm dialog to be processed
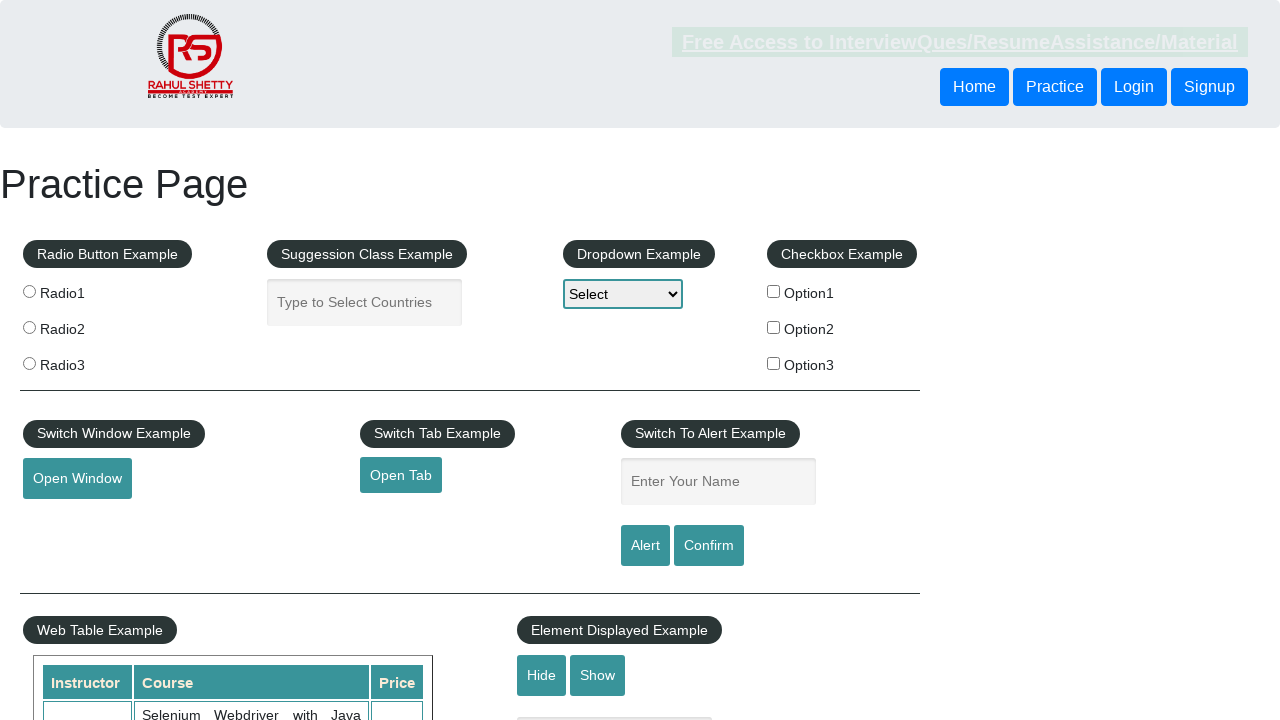

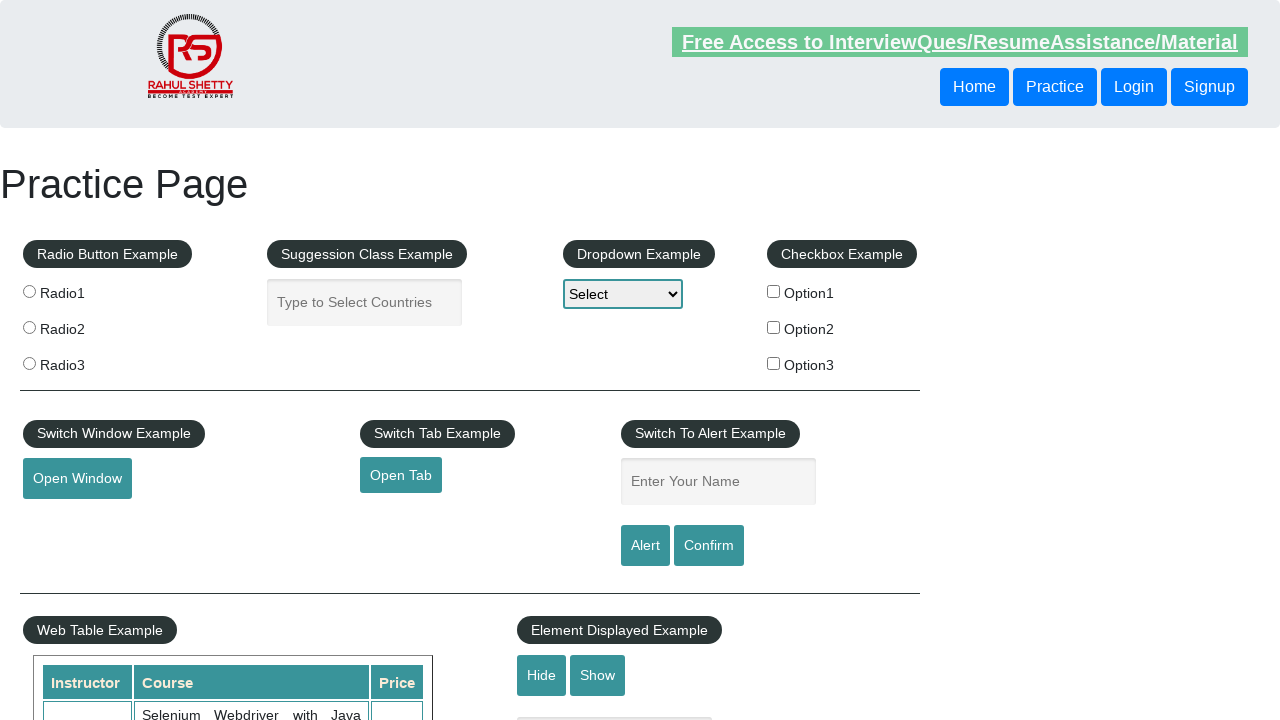